Verifies that the homepage loads correctly by checking the URL

Starting URL: https://automationexercise.com

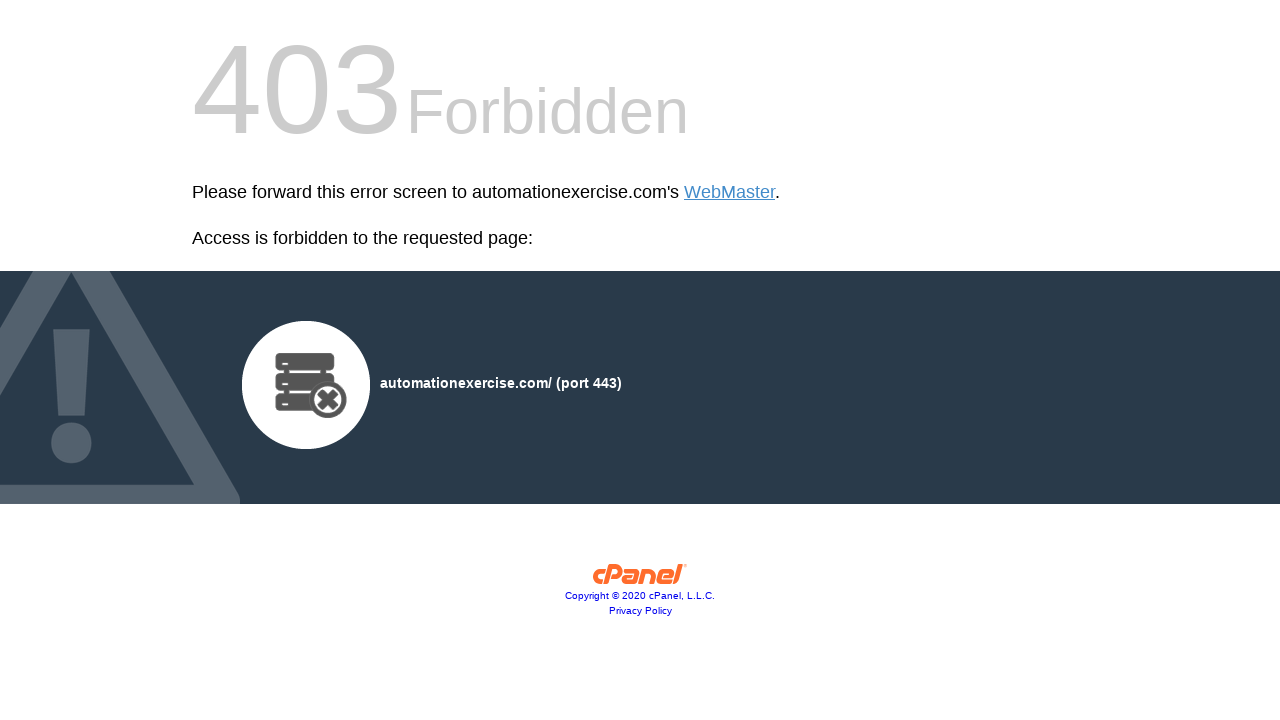

Navigated to homepage at https://automationexercise.com
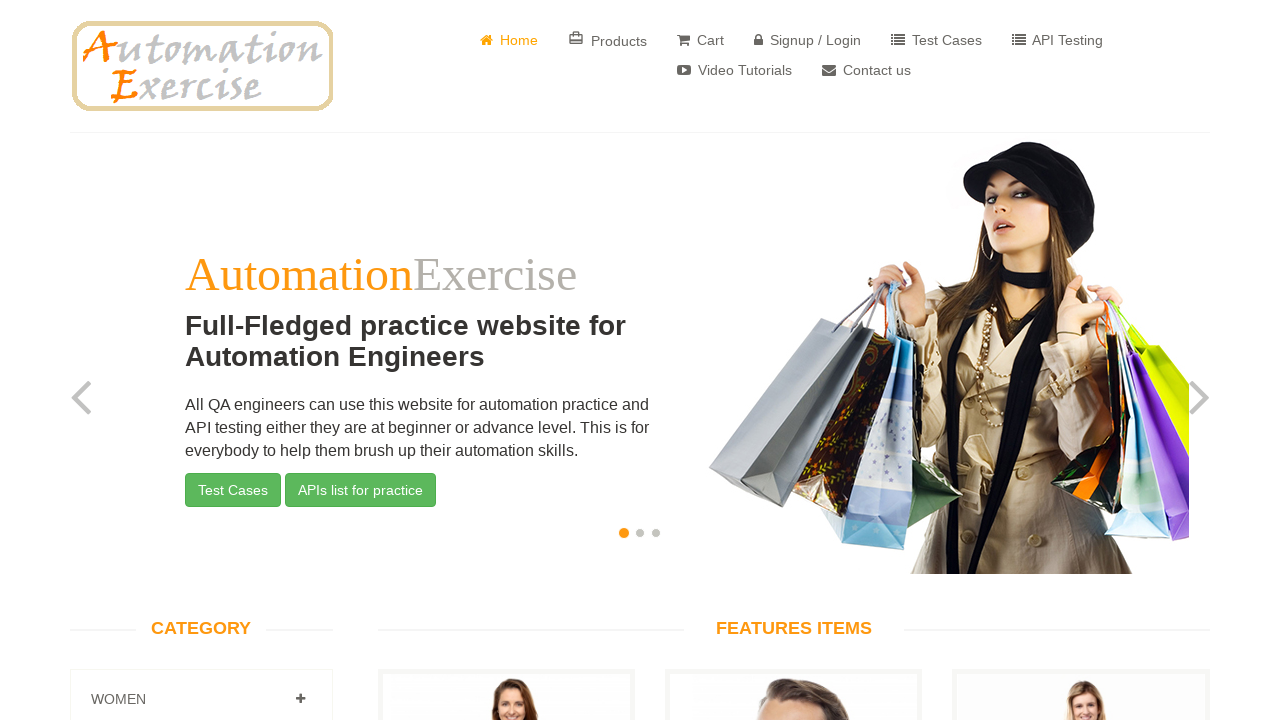

Verified that the current URL matches the homepage URL
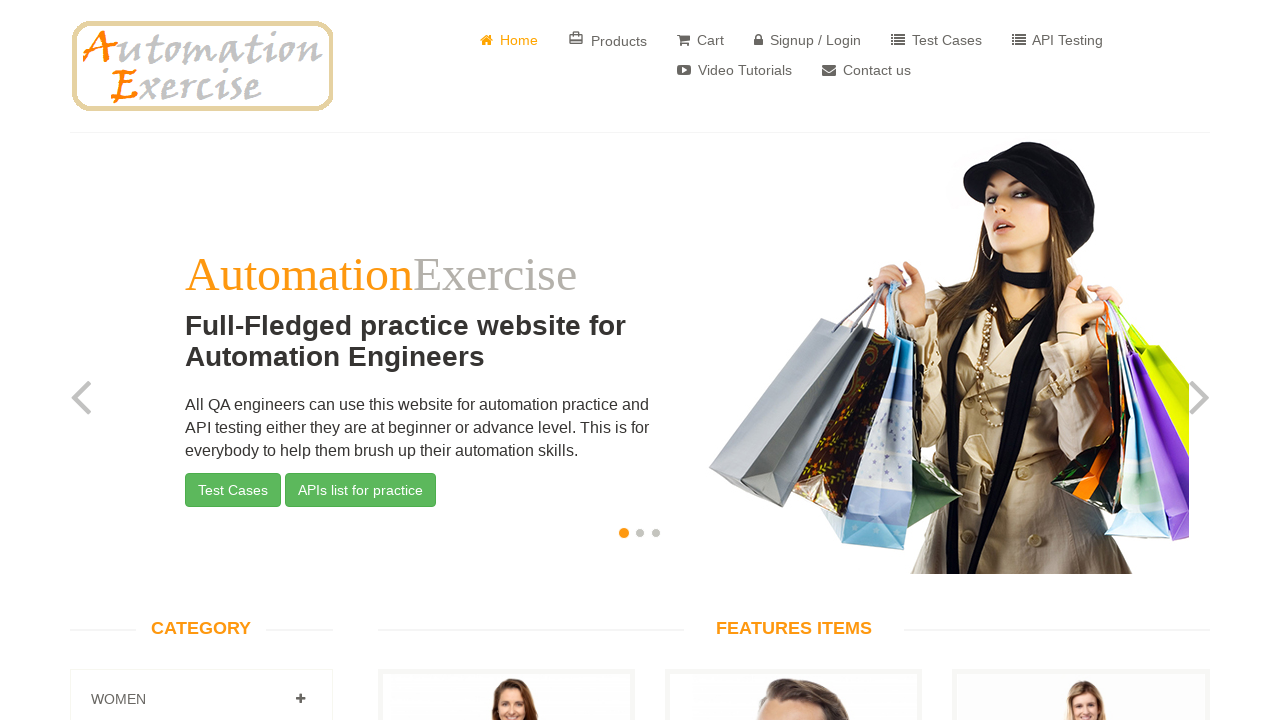

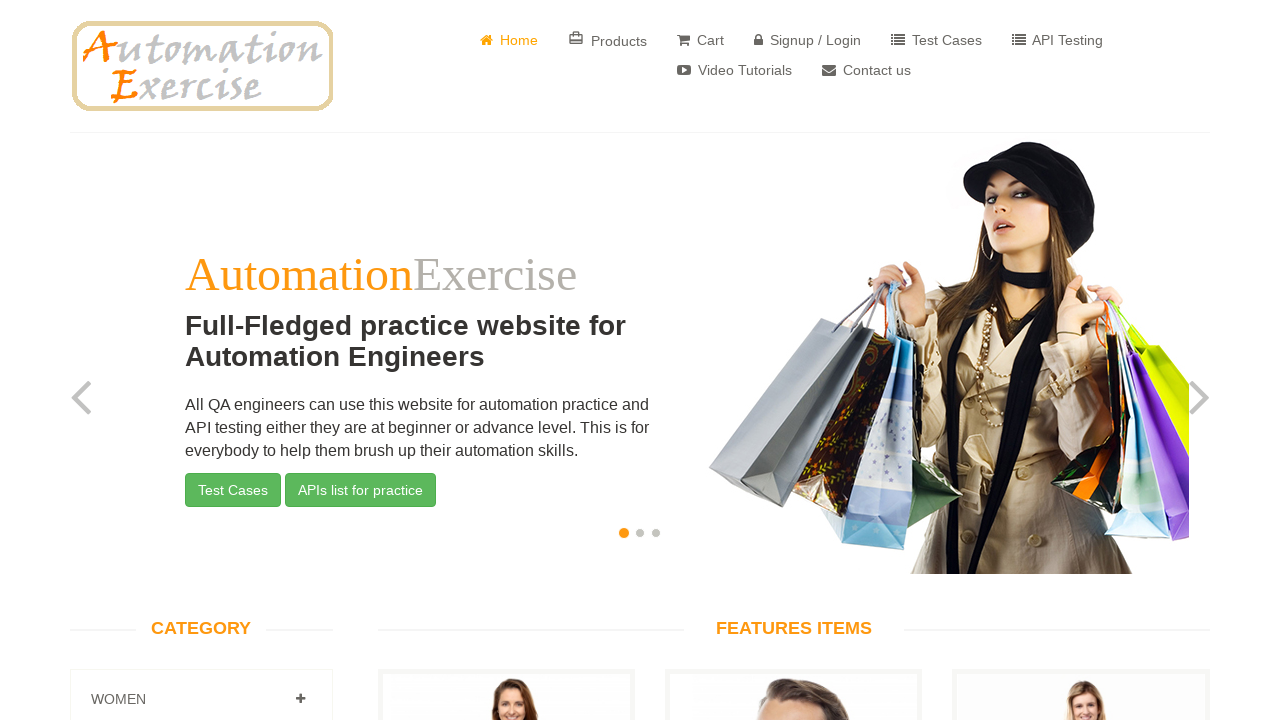